Navigates to the DemoQA website, clicks on the Widgets section, then navigates to the Tool Tips page

Starting URL: https://demoqa.com/

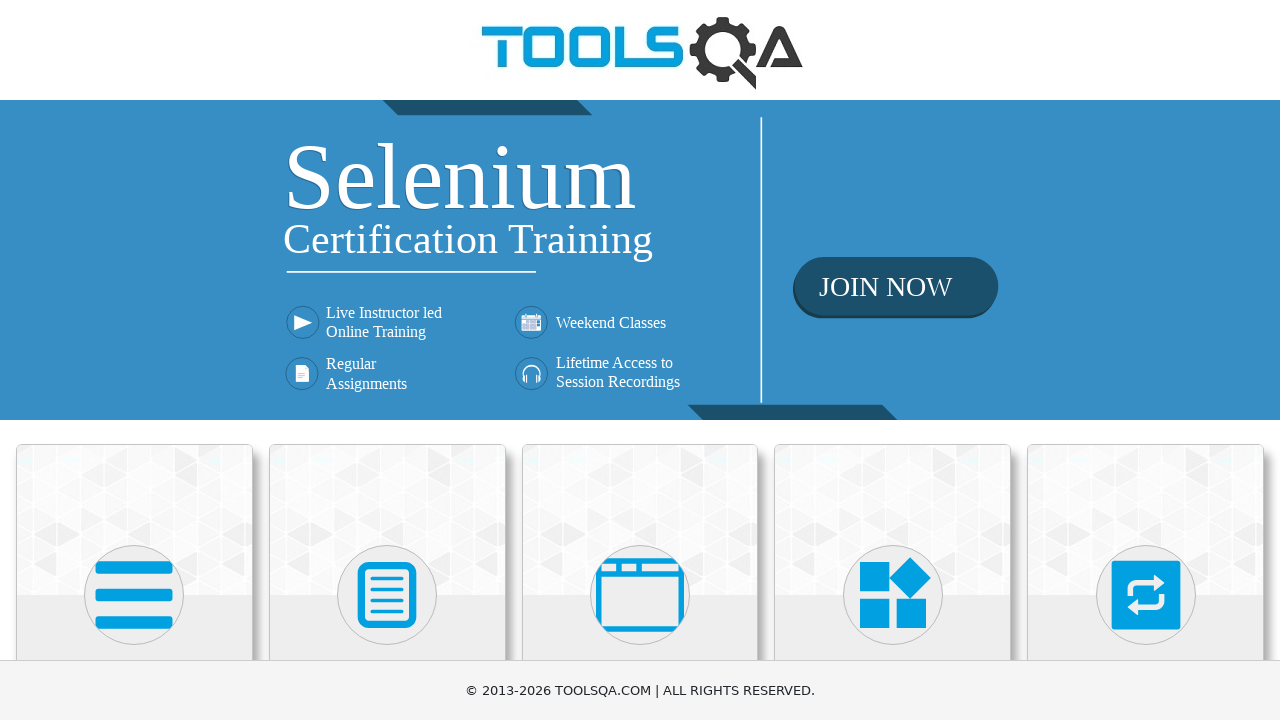

Scrolled down 500px to reveal Widgets section
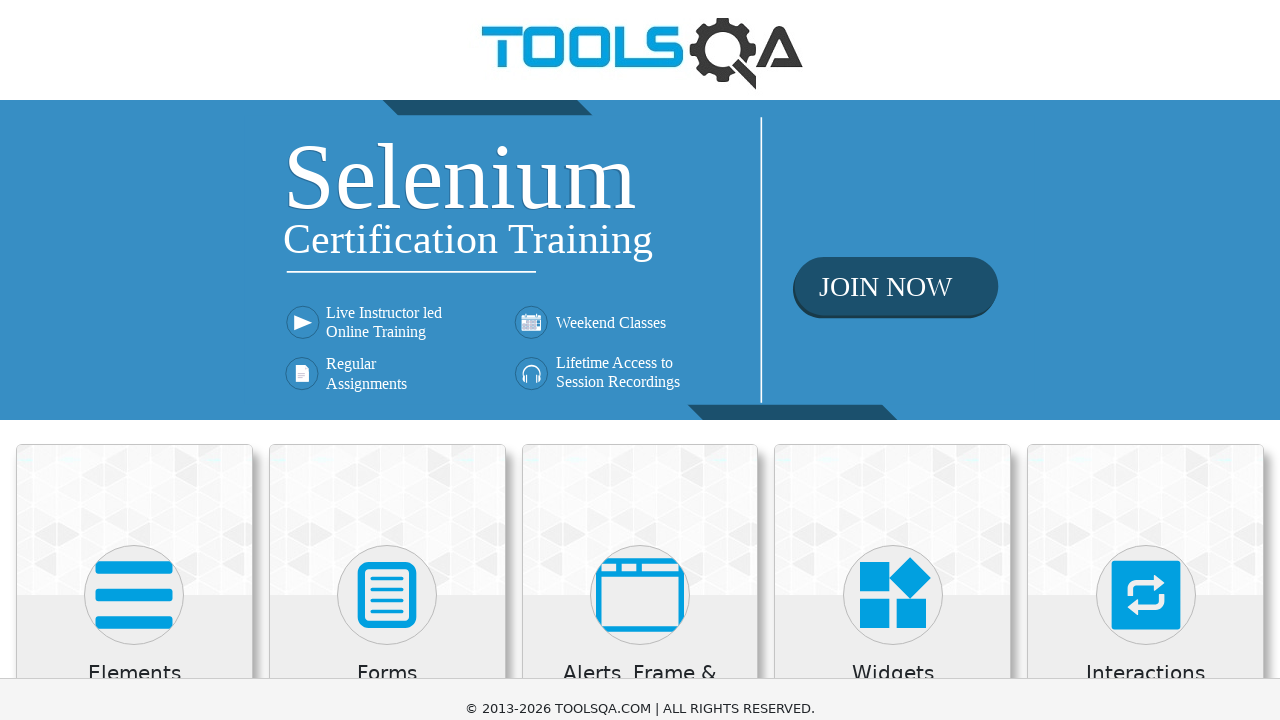

Clicked on Widgets section at (893, 173) on xpath=//div/h5[text()='Widgets']
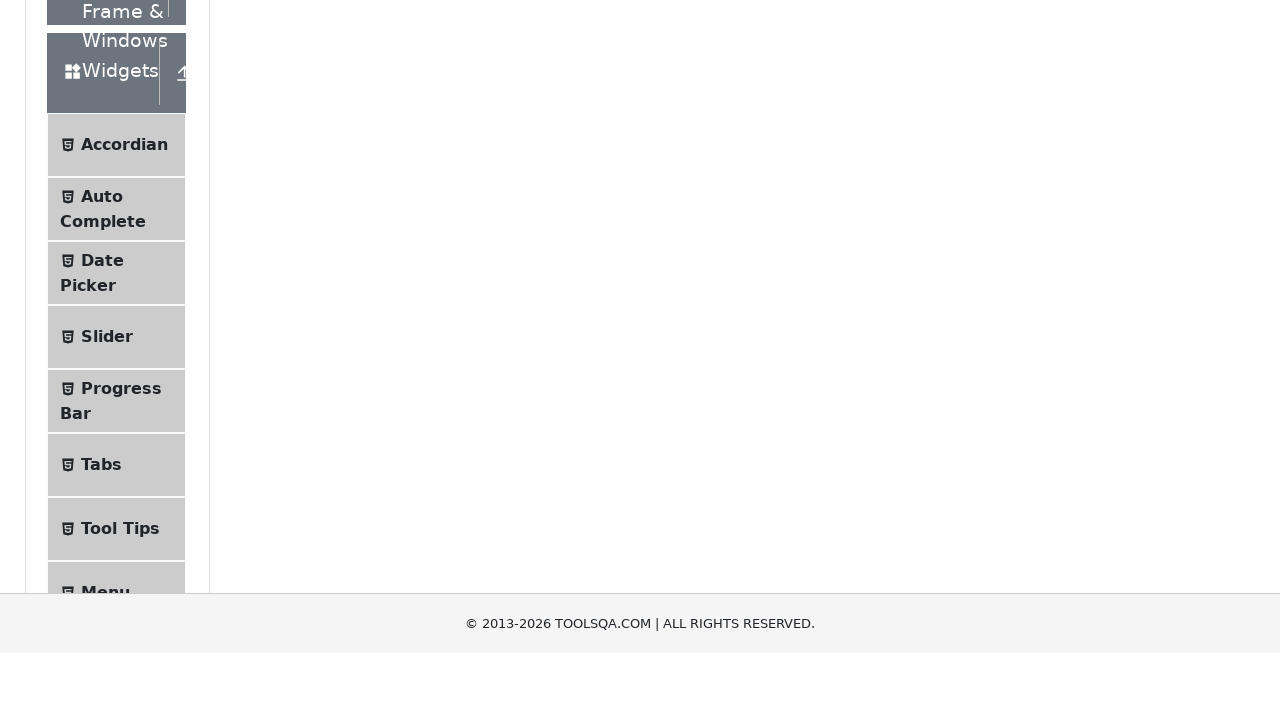

Scrolled down 500px to reveal Tool Tips option
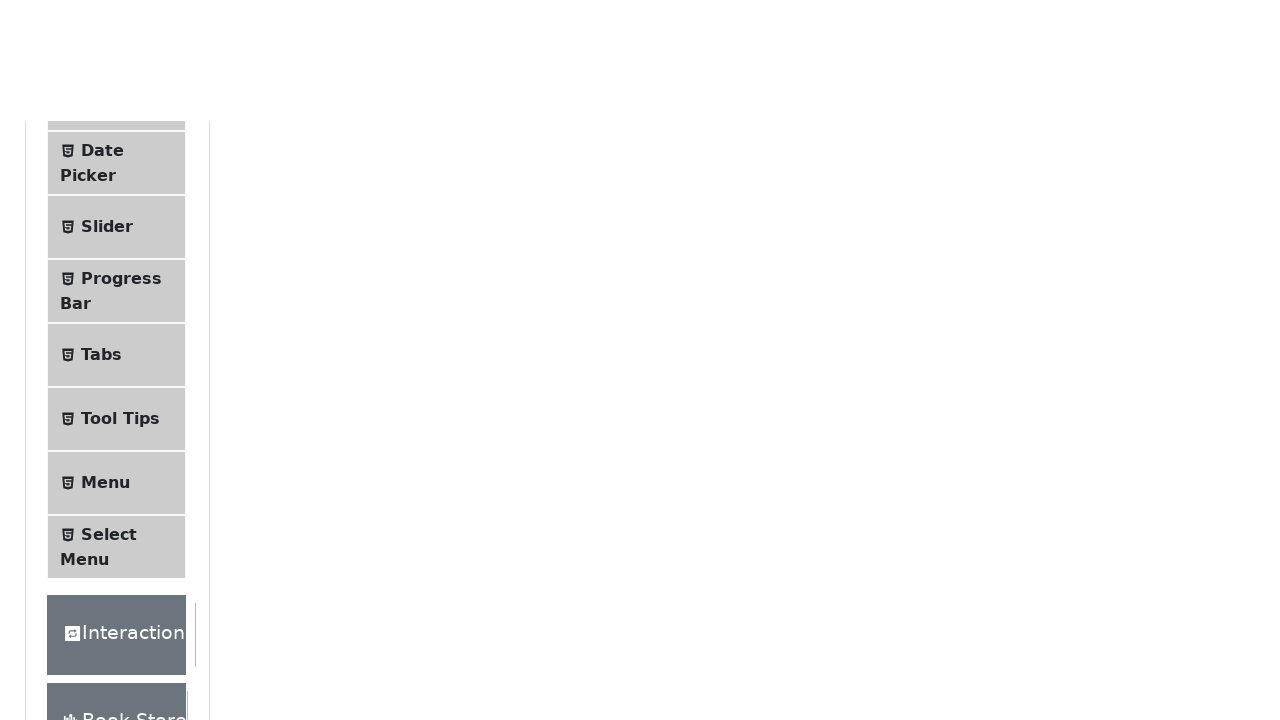

Clicked on Tool Tips menu item at (120, 259) on xpath=//span[text()='Tool Tips']
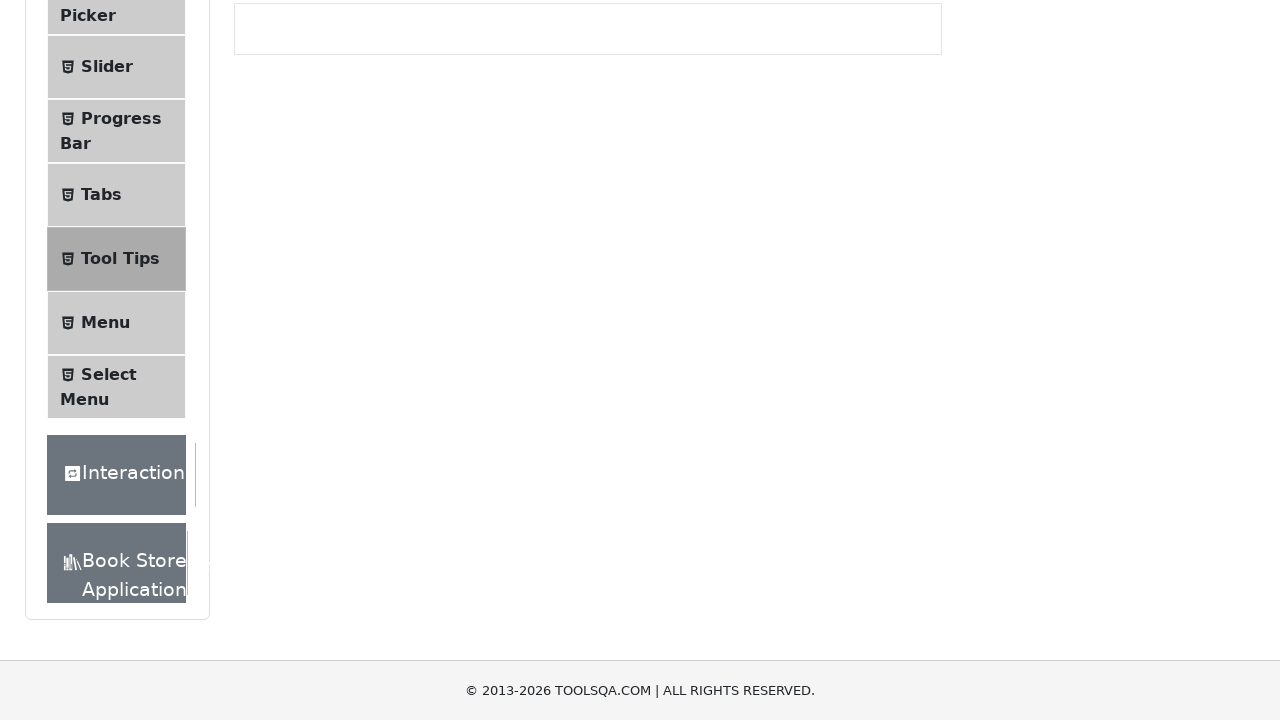

Tool Tips page loaded successfully
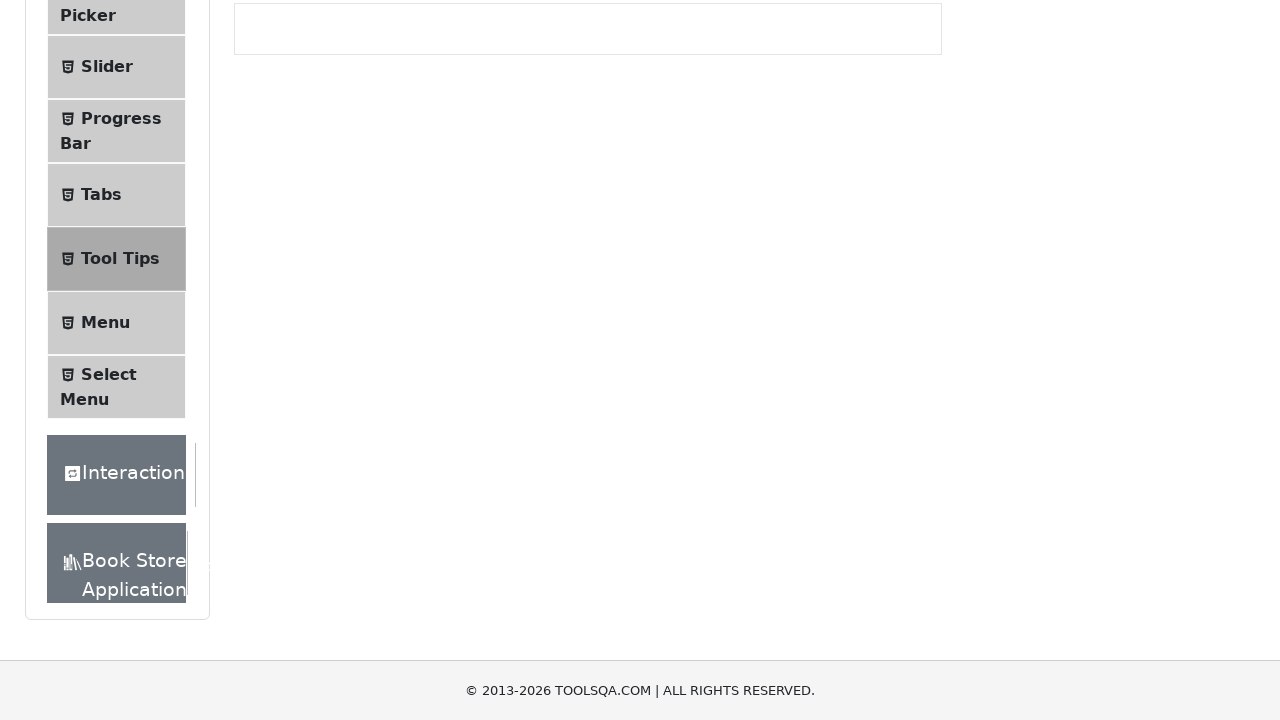

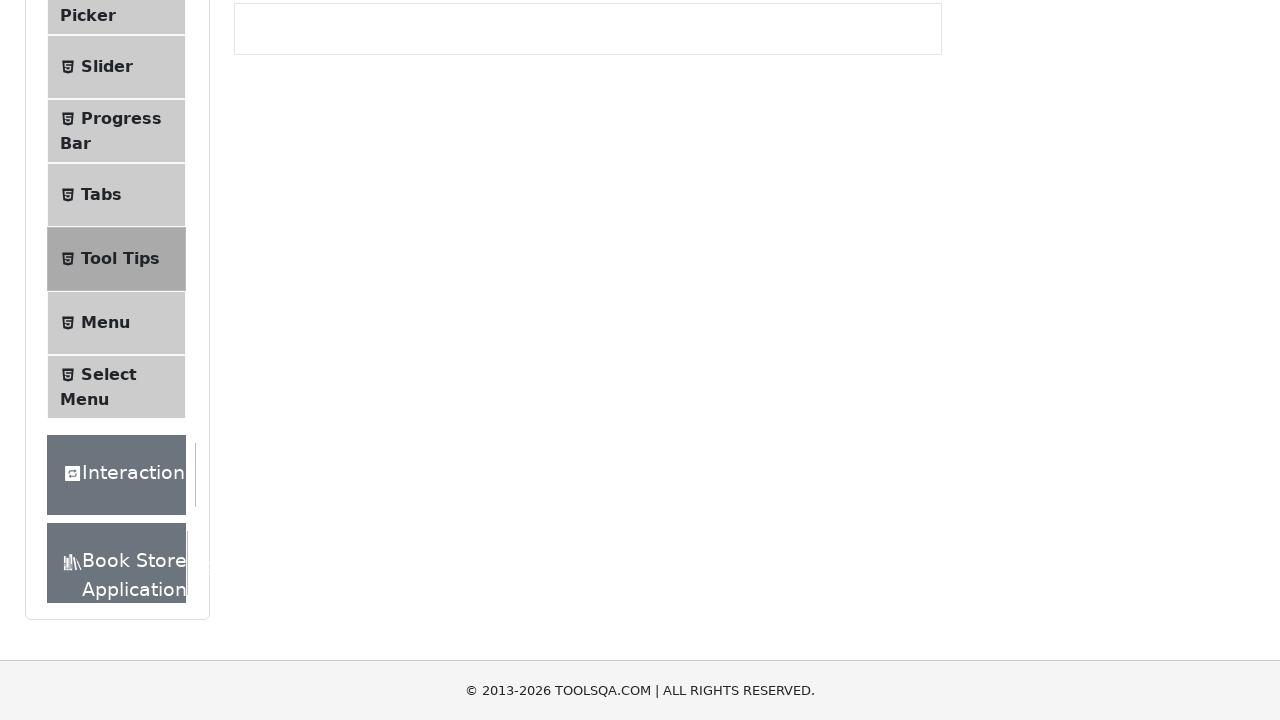